Demonstrates mouse release action by performing click-and-hold on source element, moving to target, and then releasing the mouse button.

Starting URL: https://crossbrowsertesting.github.io/drag-and-drop

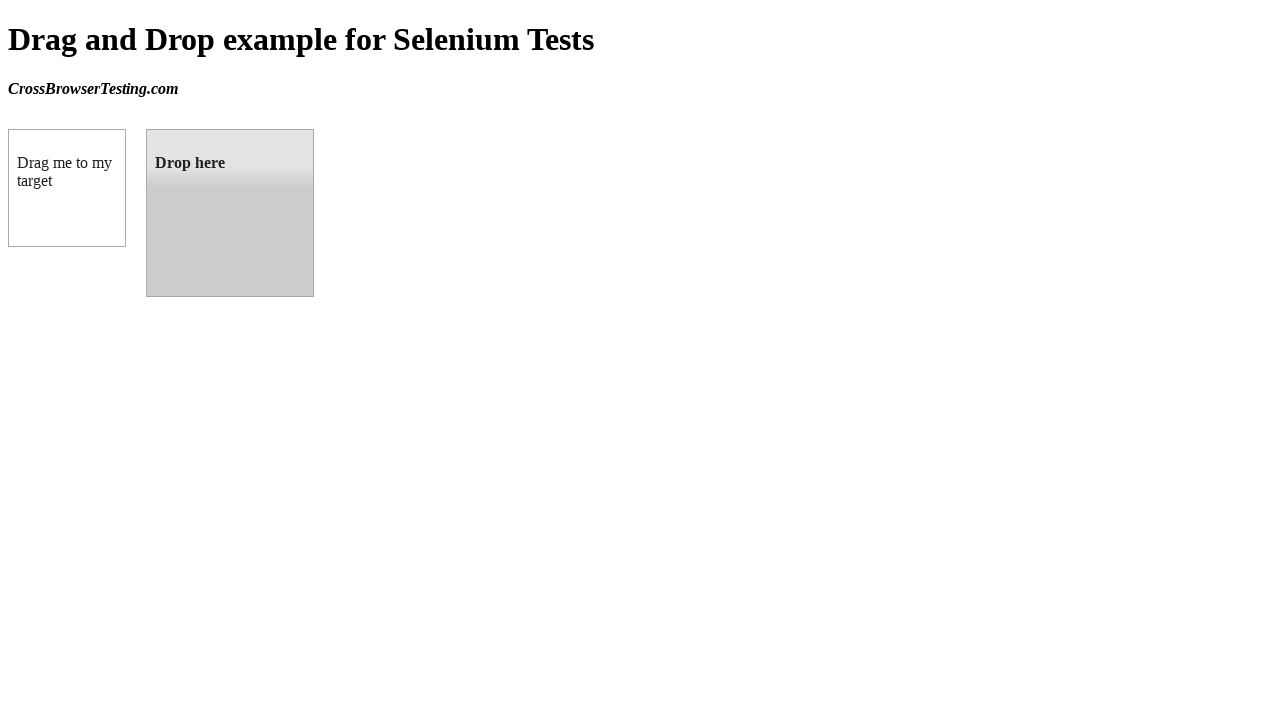

Waited for draggable element to be visible
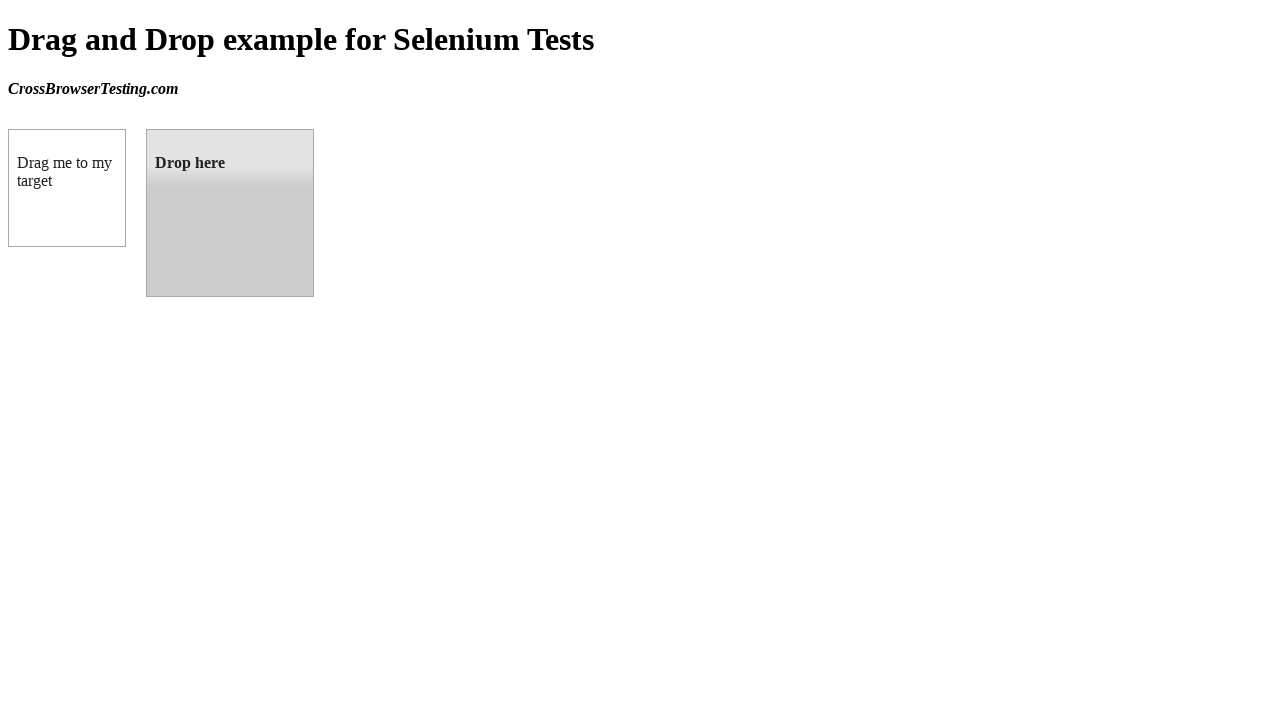

Waited for droppable element to be visible
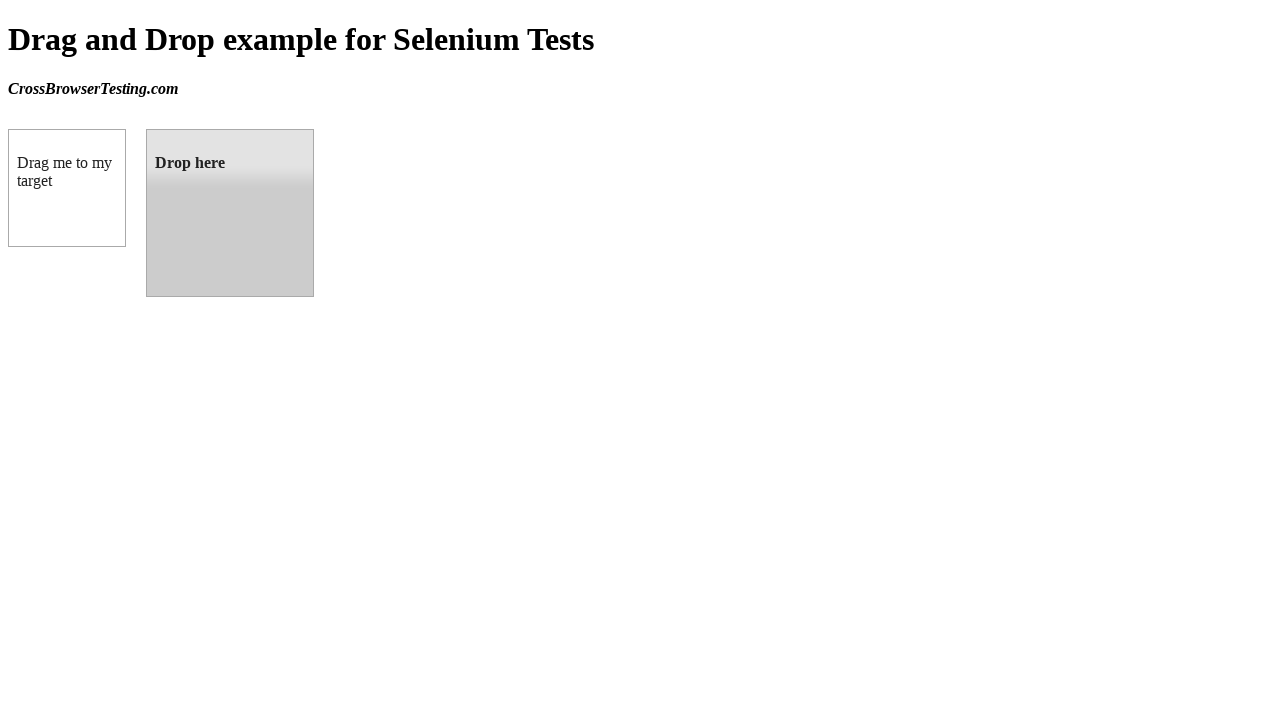

Retrieved bounding box of draggable element
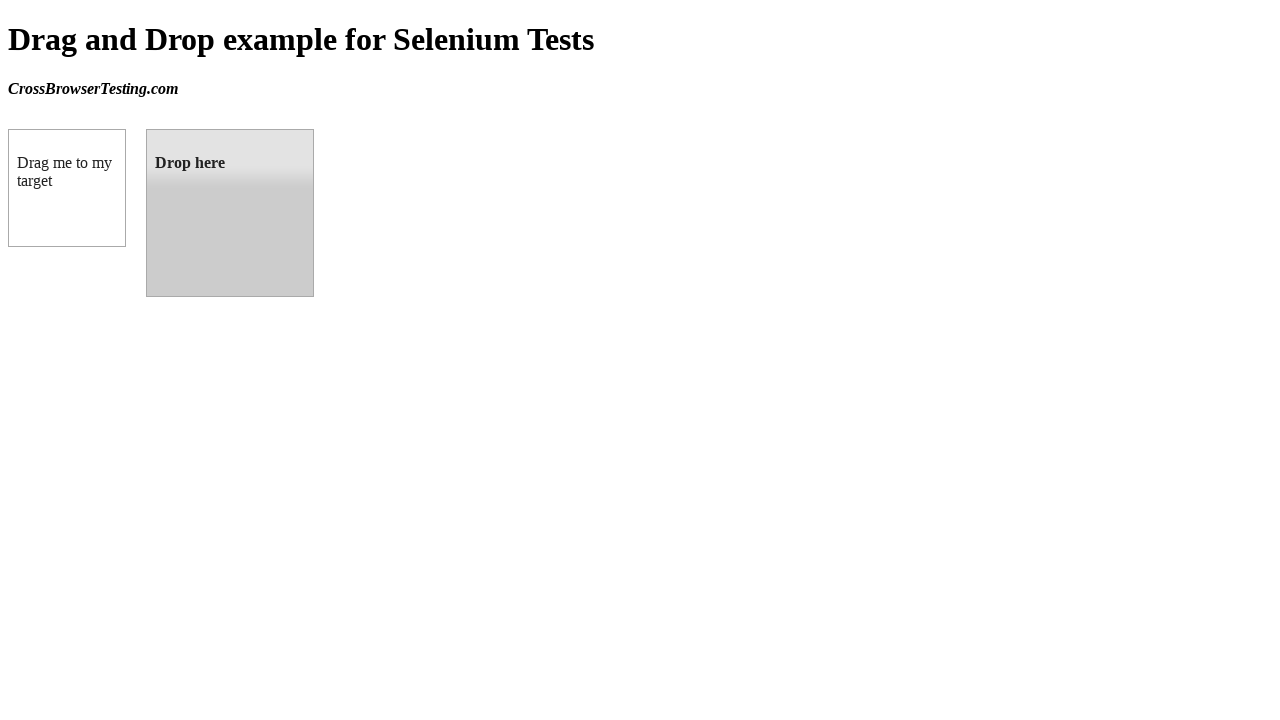

Retrieved bounding box of droppable element
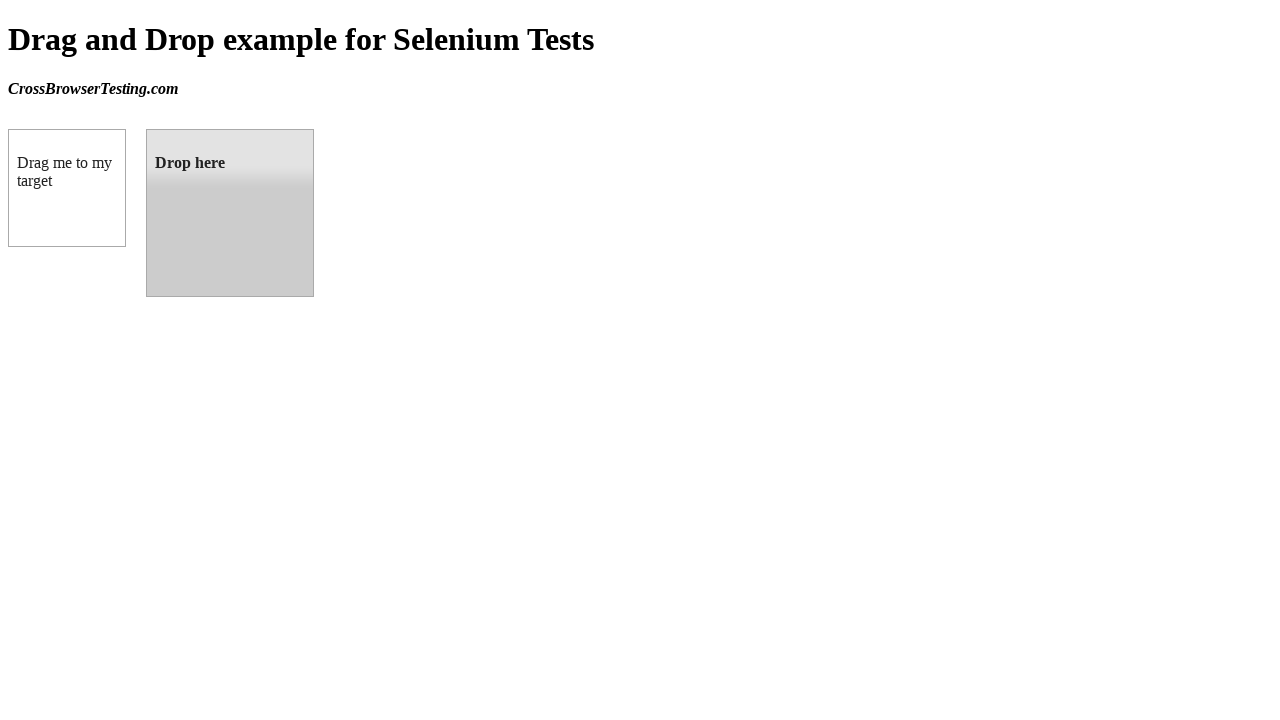

Moved mouse to center of draggable element at (67, 188)
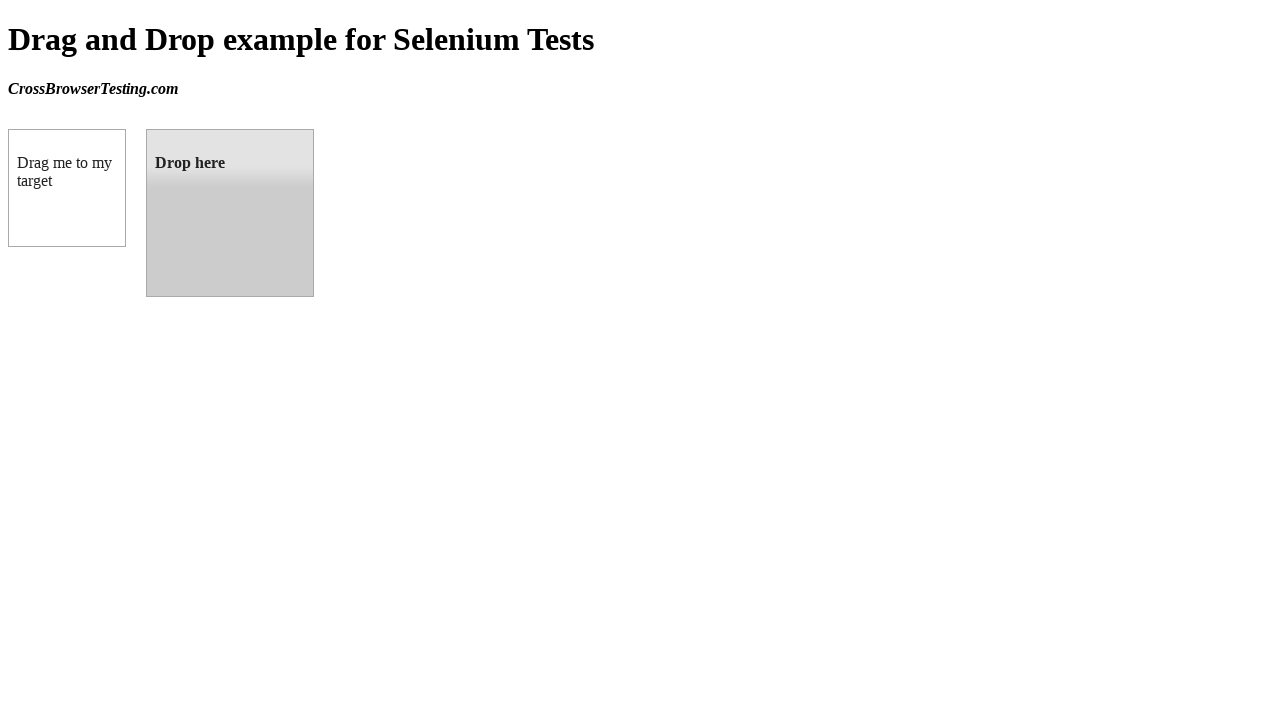

Pressed mouse button down (click and hold) at (67, 188)
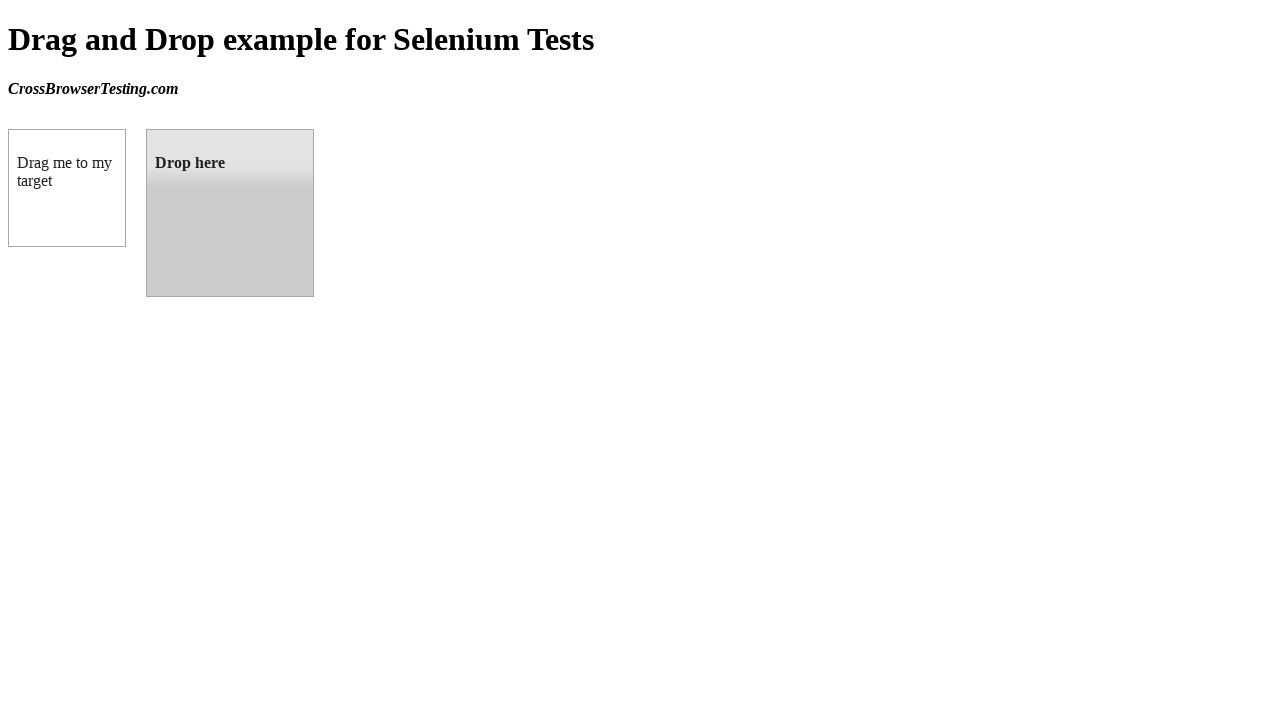

Moved mouse to center of droppable element while holding button at (230, 213)
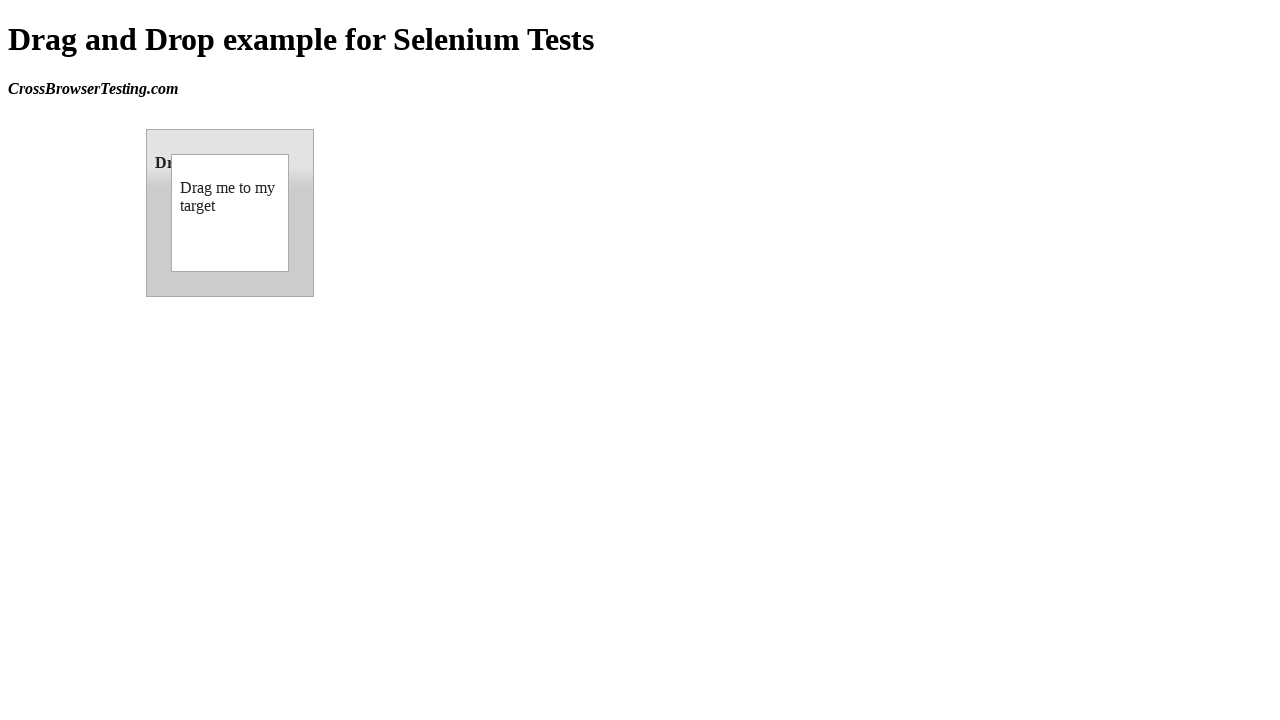

Released mouse button to complete drag and drop at (230, 213)
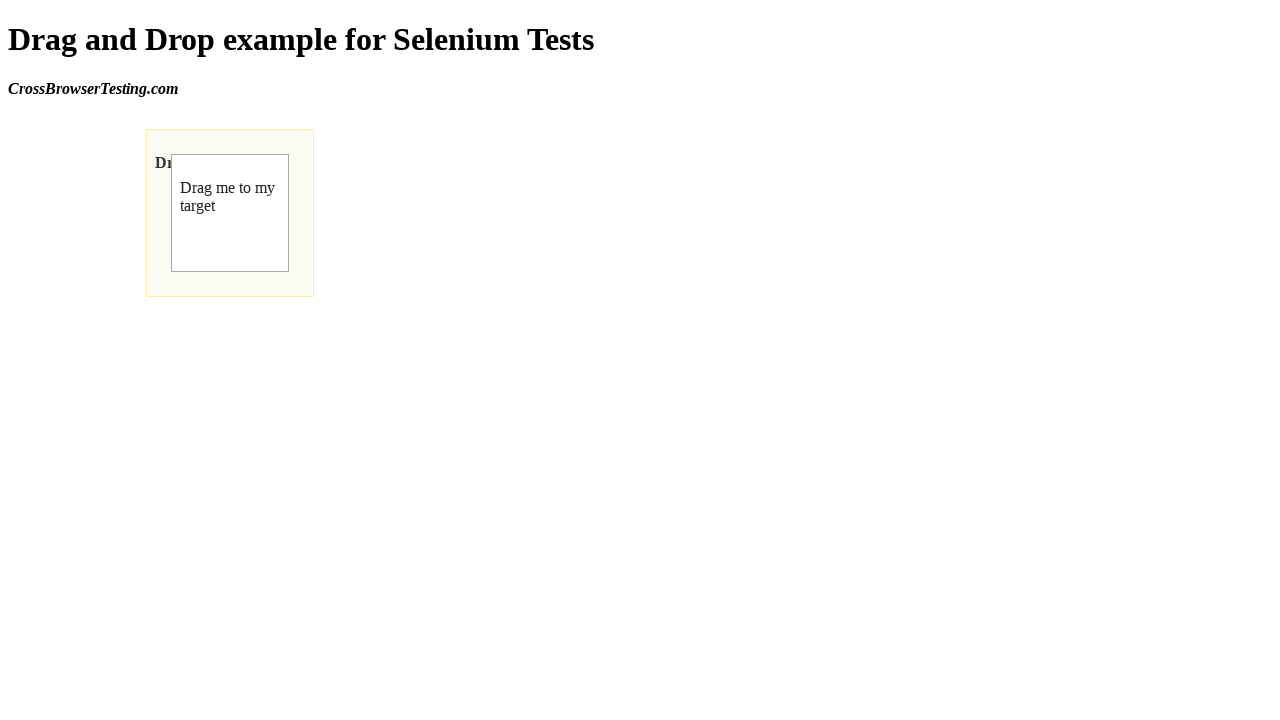

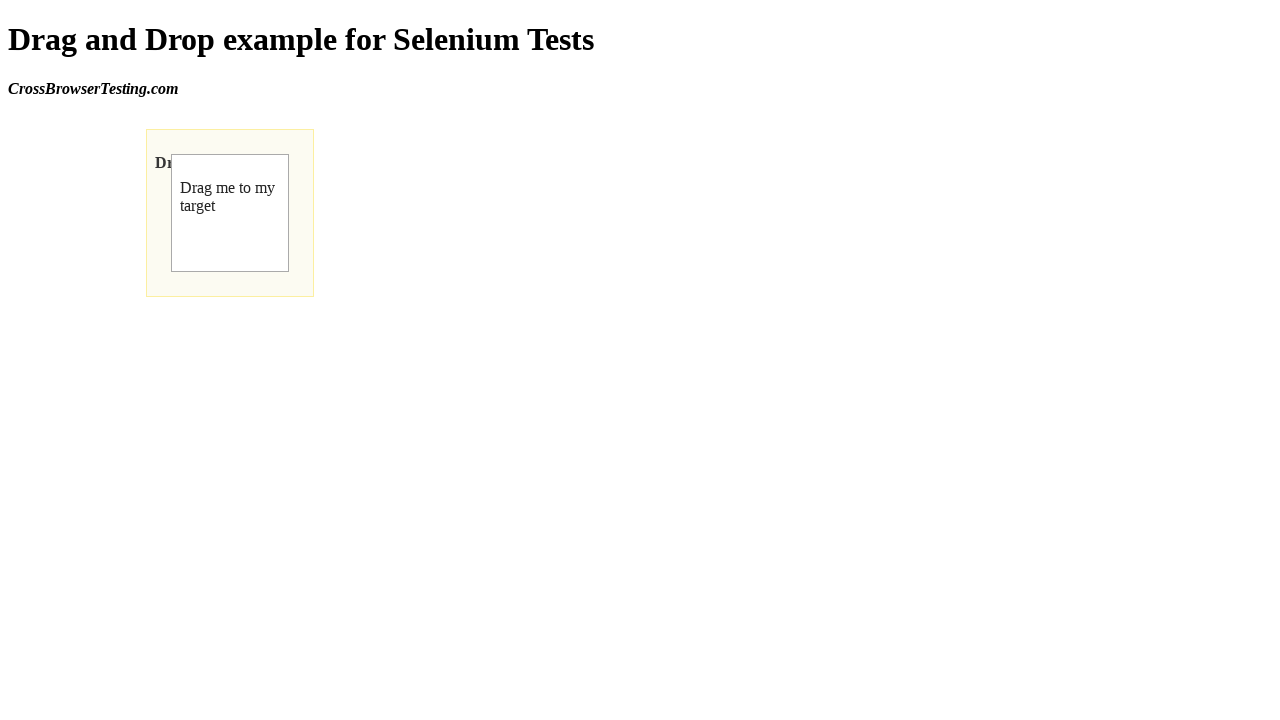